Tests a text box form on DemoQA by filling in user information including name, email, and addresses with multiple iterations and corrections

Starting URL: https://demoqa.com/text-box

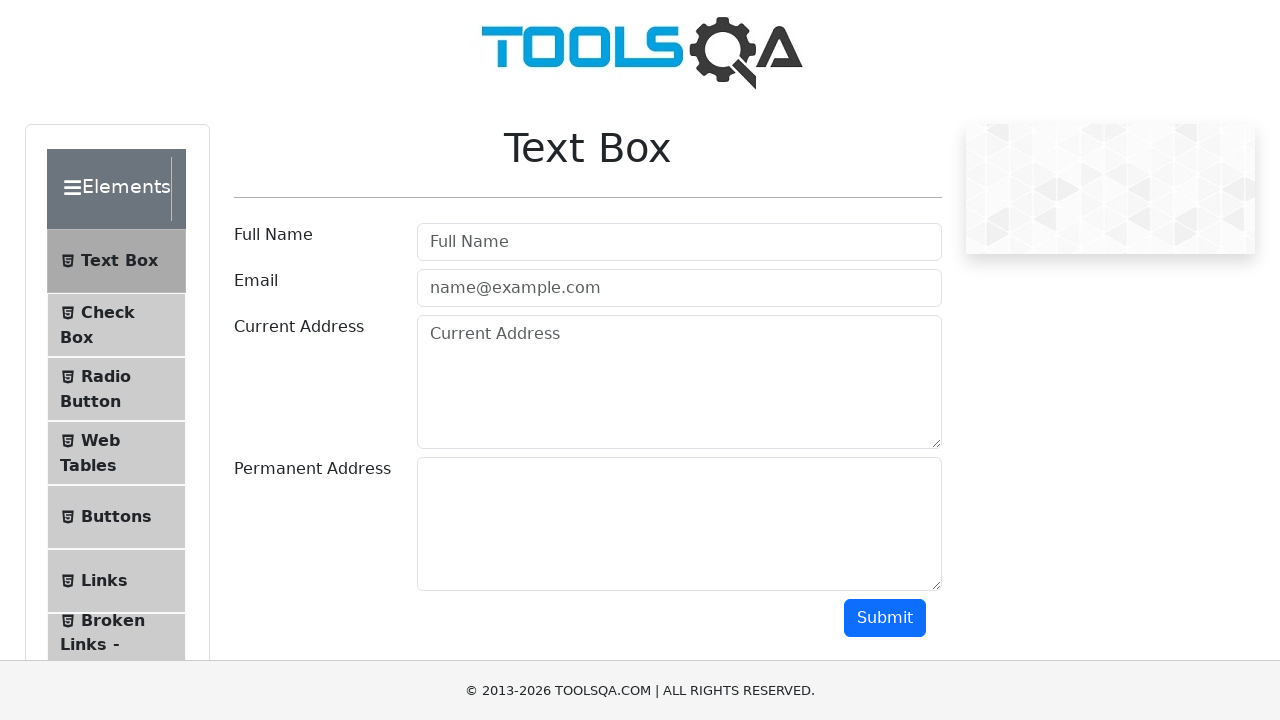

Filled Full Name field with 'Omkar' on //input[@placeholder='Full Name']
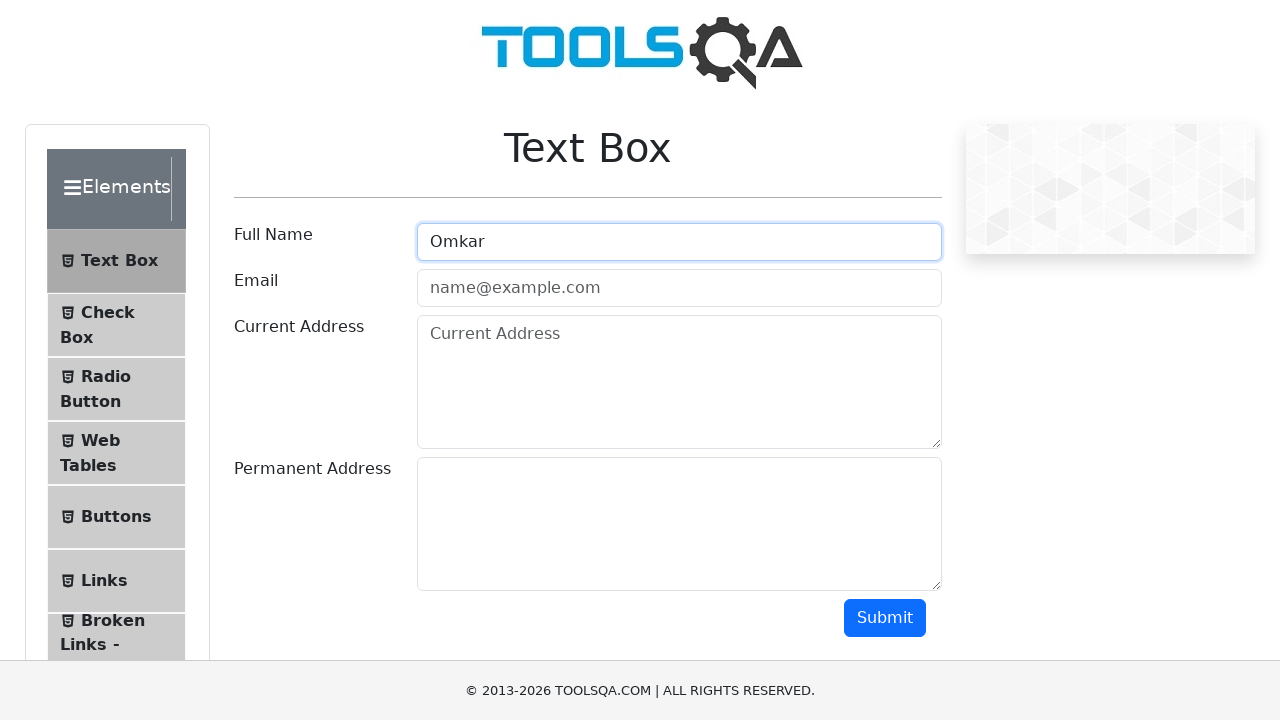

Cleared Full Name field on //input[@placeholder='Full Name']
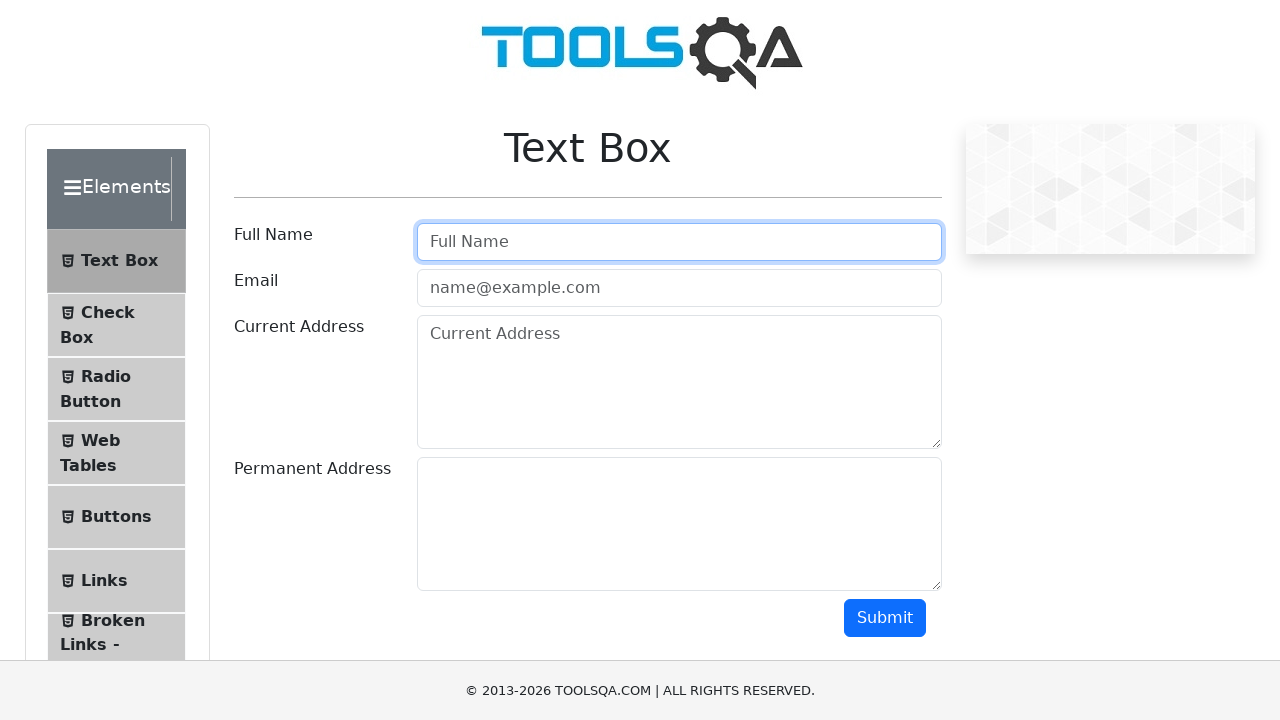

Filled Full Name field with 'james' on //input[@placeholder='Full Name']
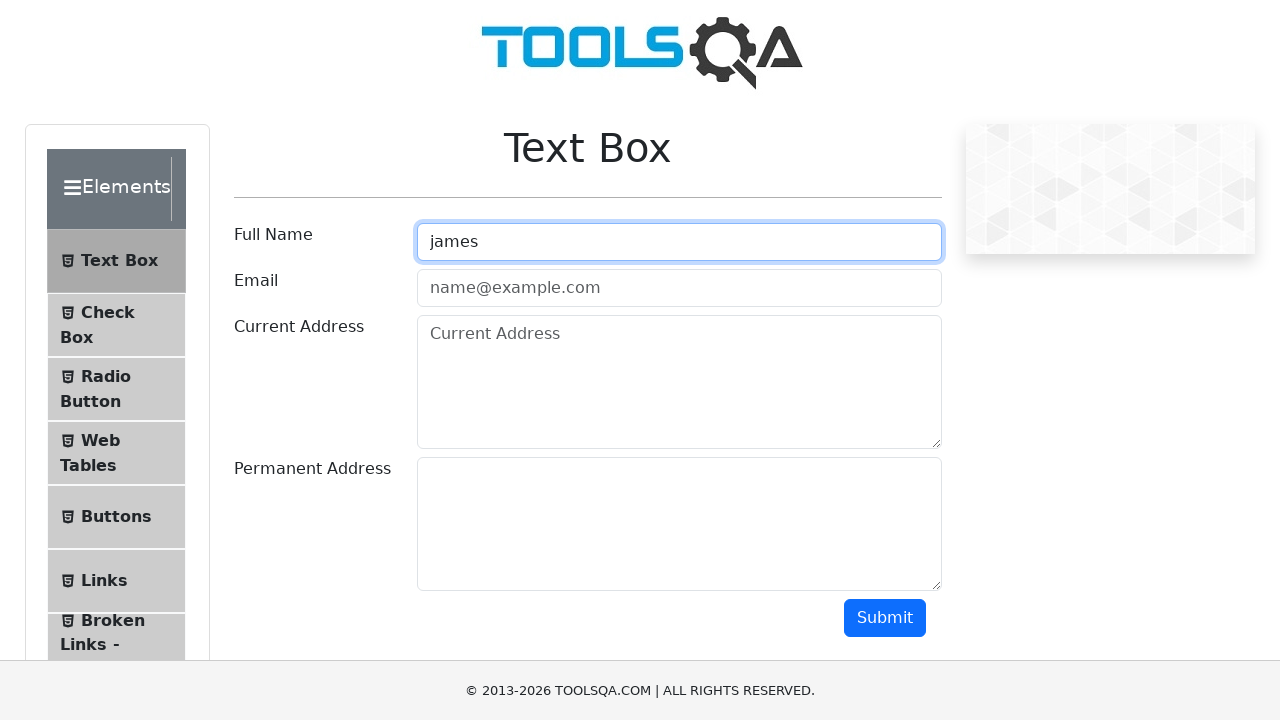

Cleared Full Name field again on //input[@placeholder='Full Name']
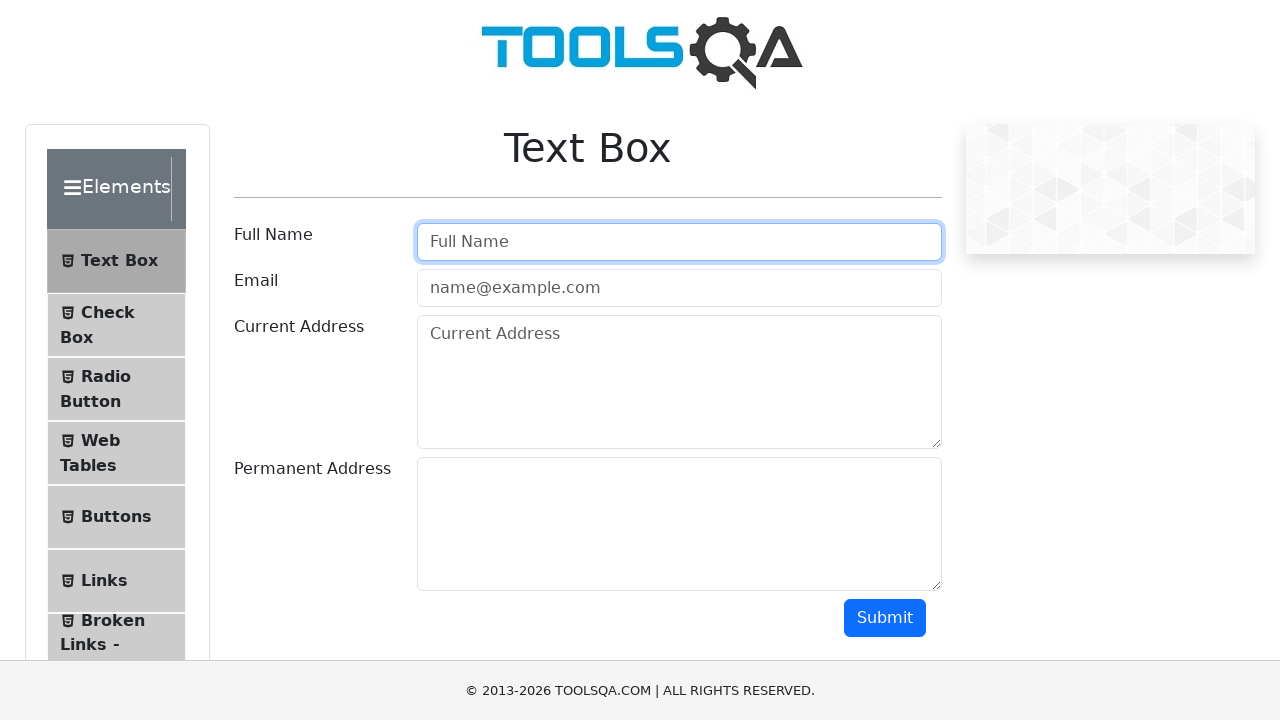

Filled Full Name field with final name 'James Cameron' on //input[@placeholder='Full Name']
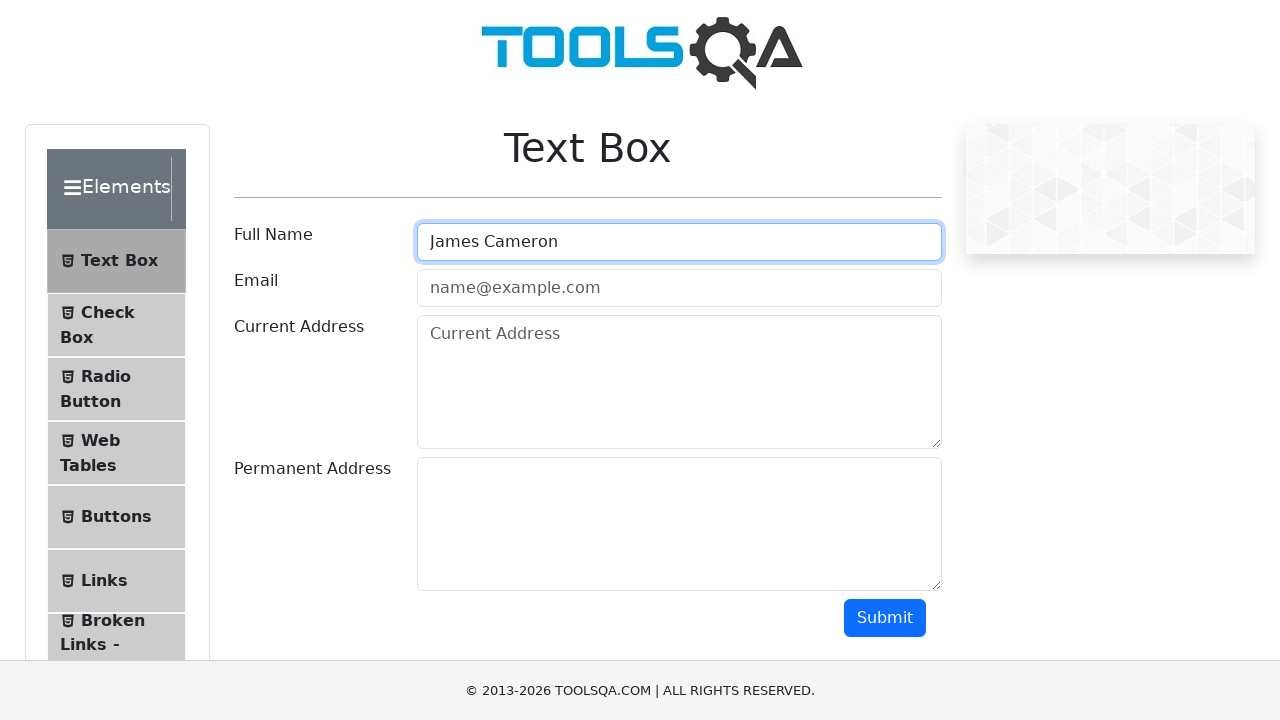

Filled email field with 'james123@gmail.com' on //input[@placeholder='name@example.com']
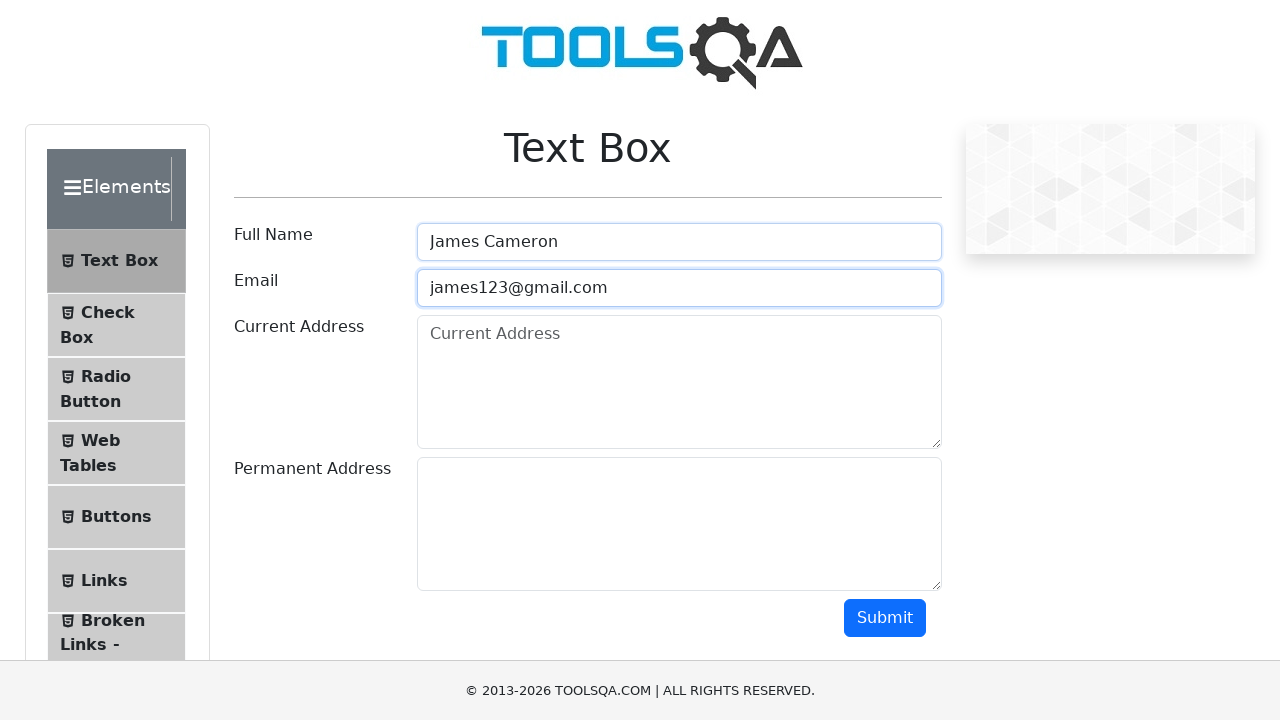

Cleared email field on //input[@placeholder='name@example.com']
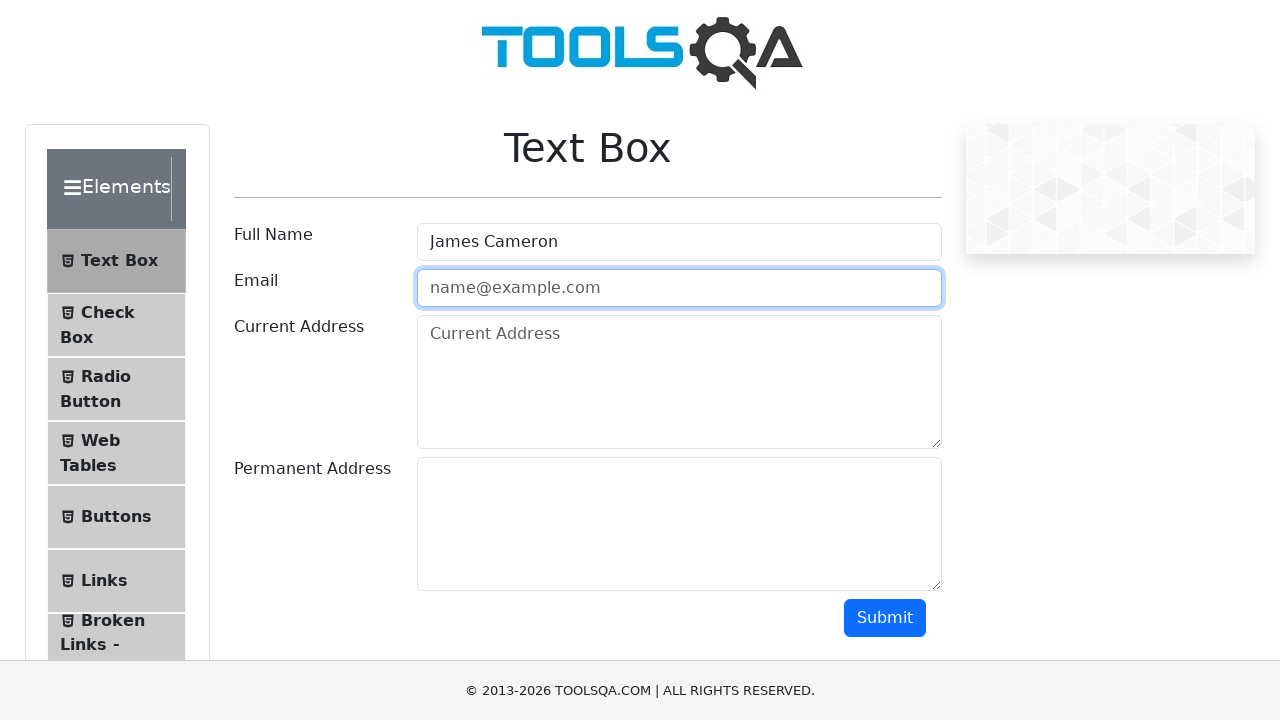

Filled email field with final email 'jamescameron123@gmail.com' on //input[@placeholder='name@example.com']
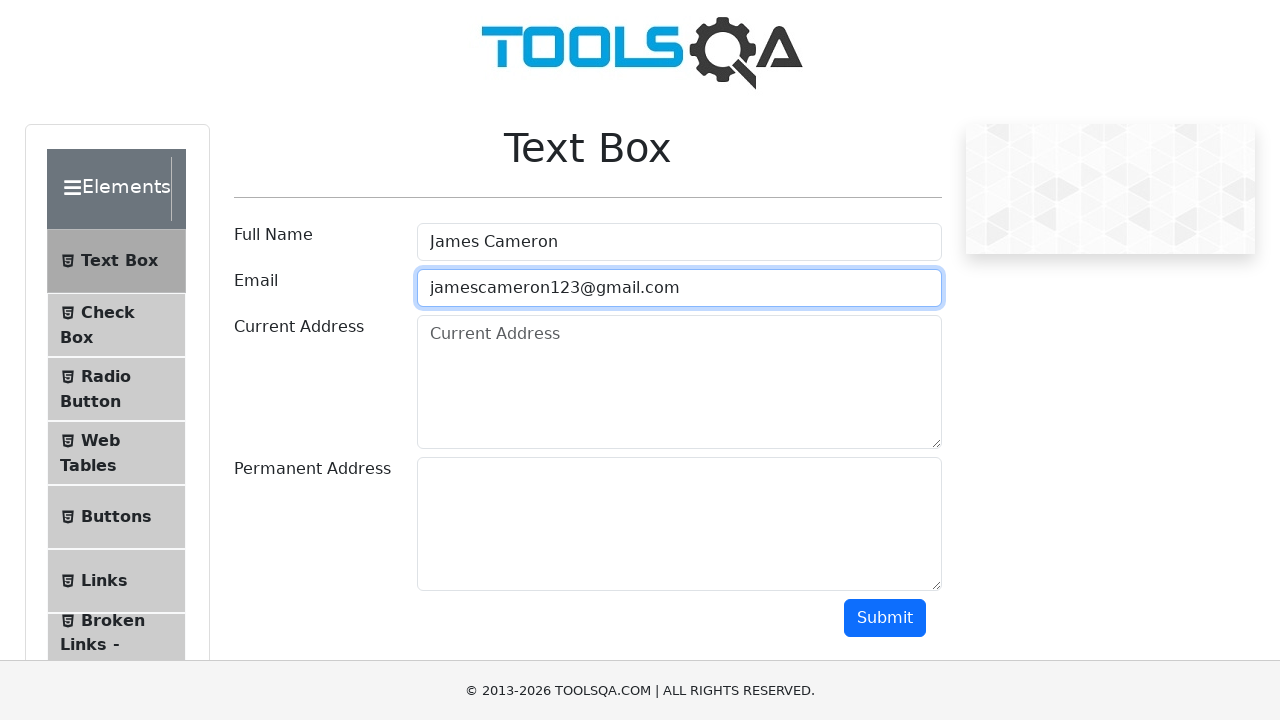

Filled Current Address field with '420 Harry L Dr, Johnson City, NY 13790, United States' on //textarea[@placeholder='Current Address']
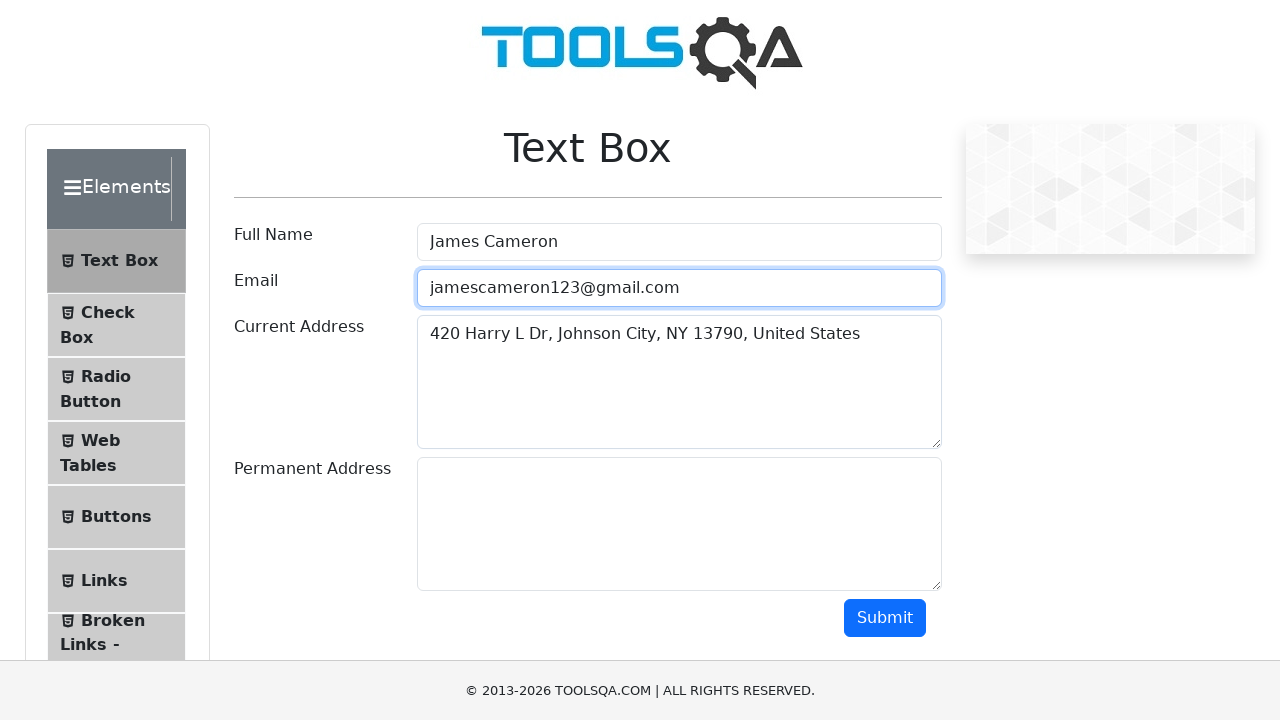

Filled Permanent Address field with '420 Harry L Dr, Johnson City, NY 14999, United States' on //textarea[@id='permanentAddress']
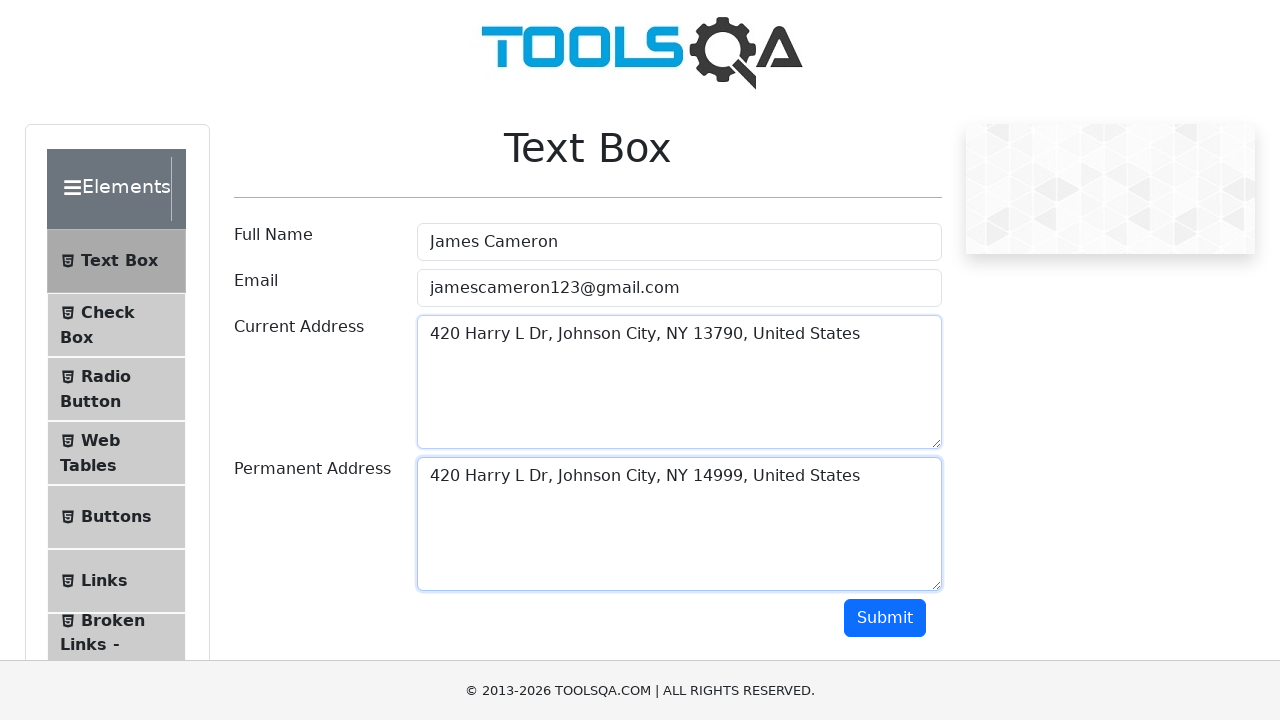

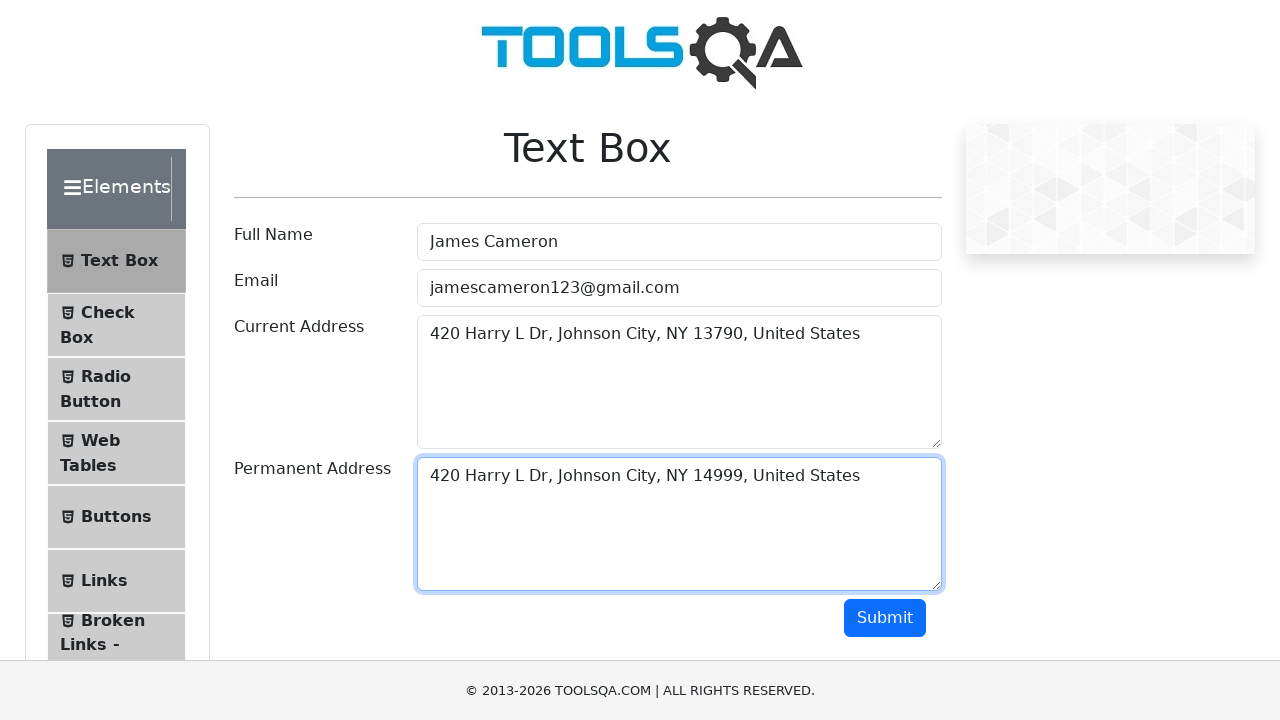